Tests social media link functionality by clicking on the Facebook link from the Teletica website

Starting URL: https://www.teletica.com/

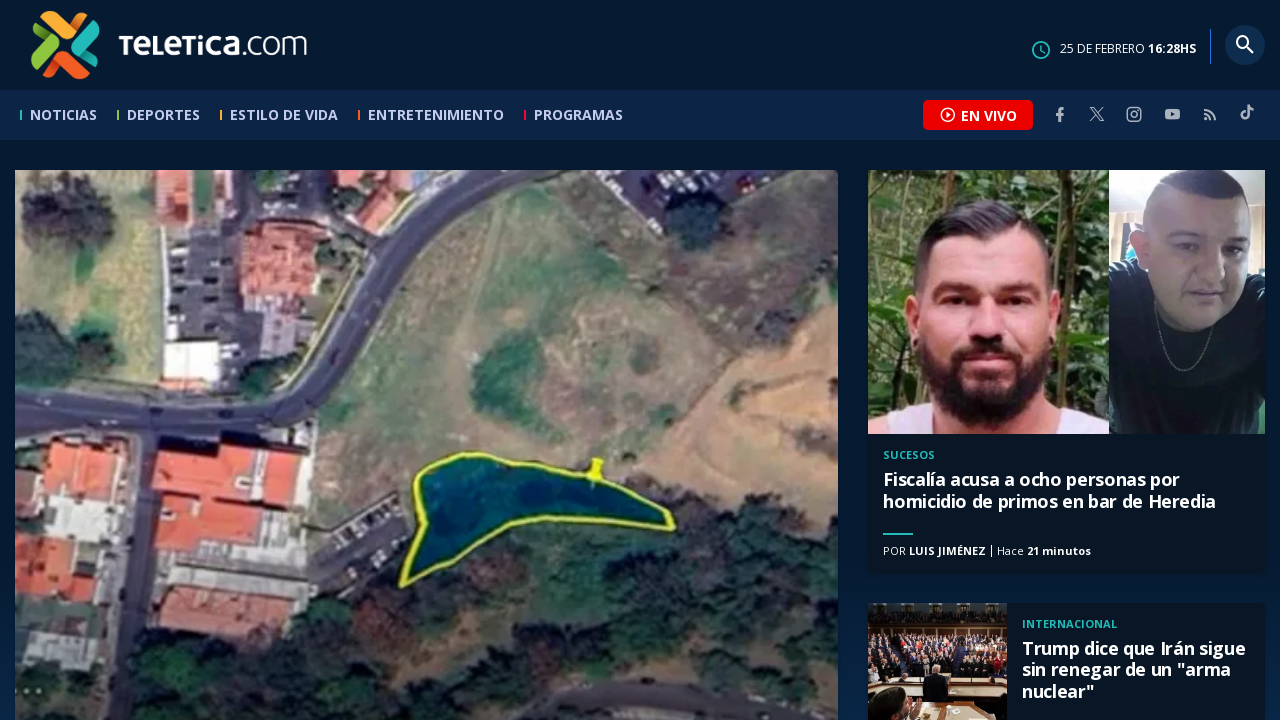

Clicked Facebook social media link on Teletica website at (1060, 114) on .facebook
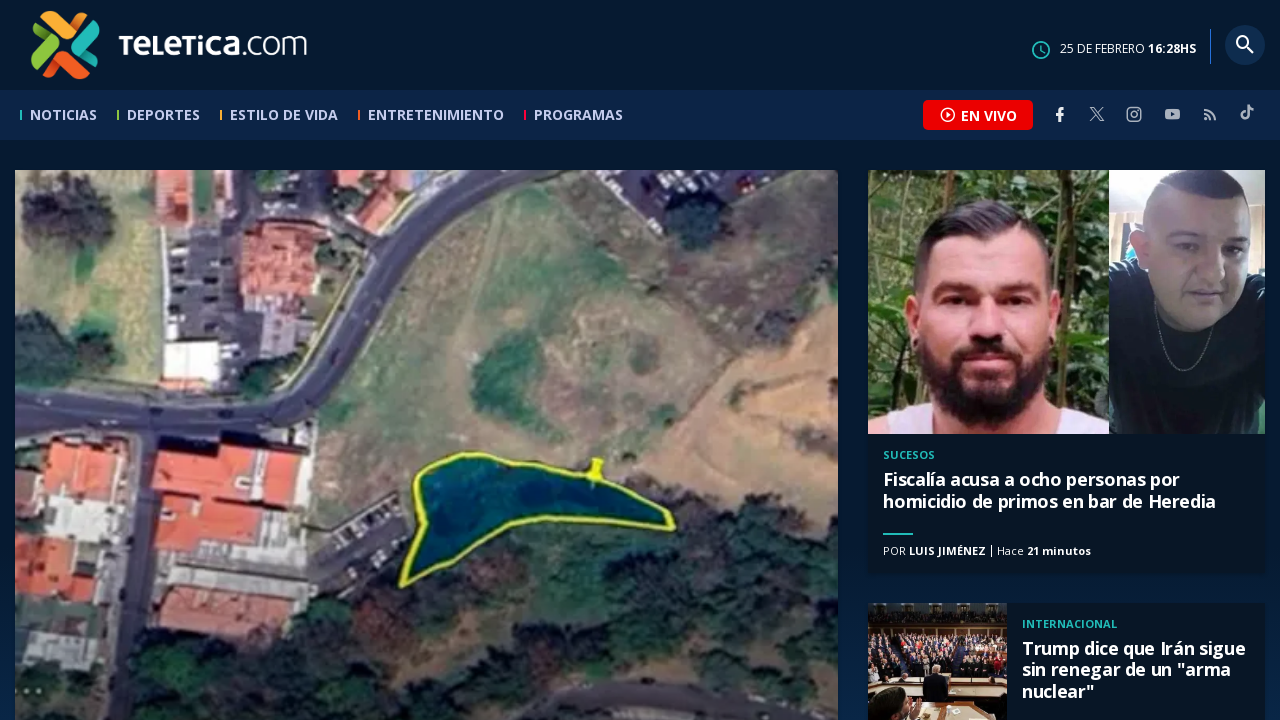

Waited for page to load after clicking Facebook link
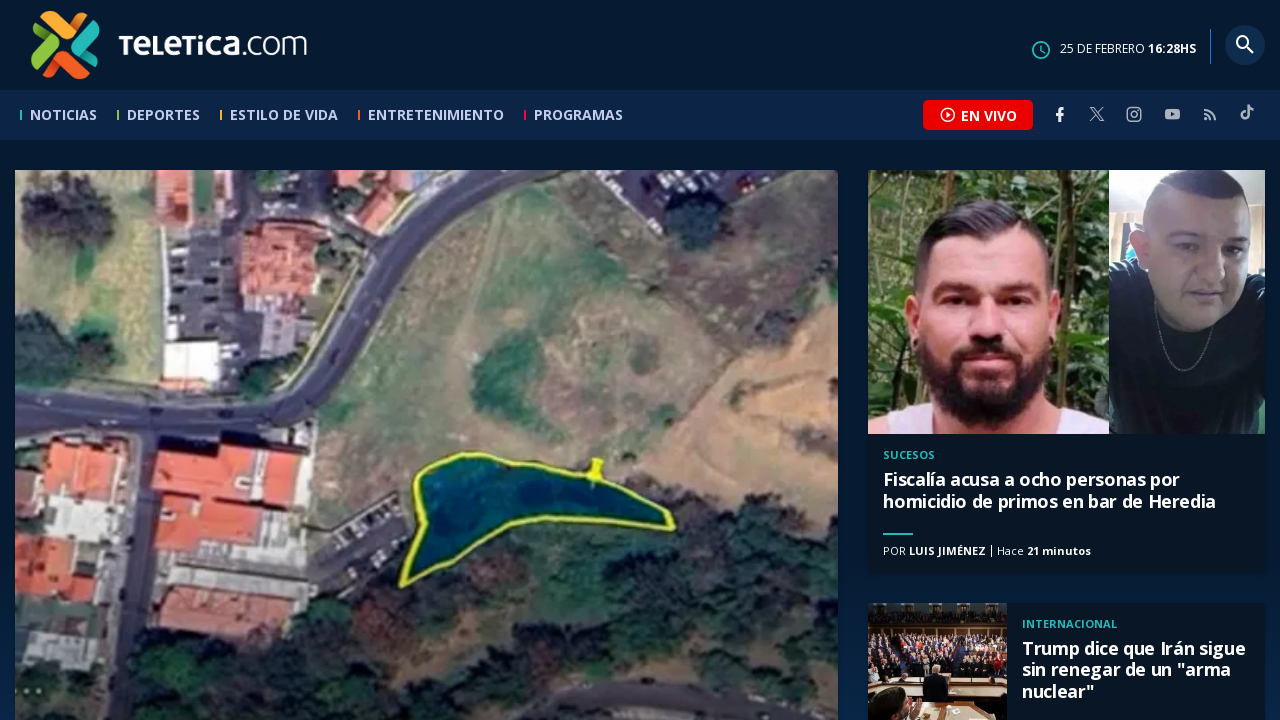

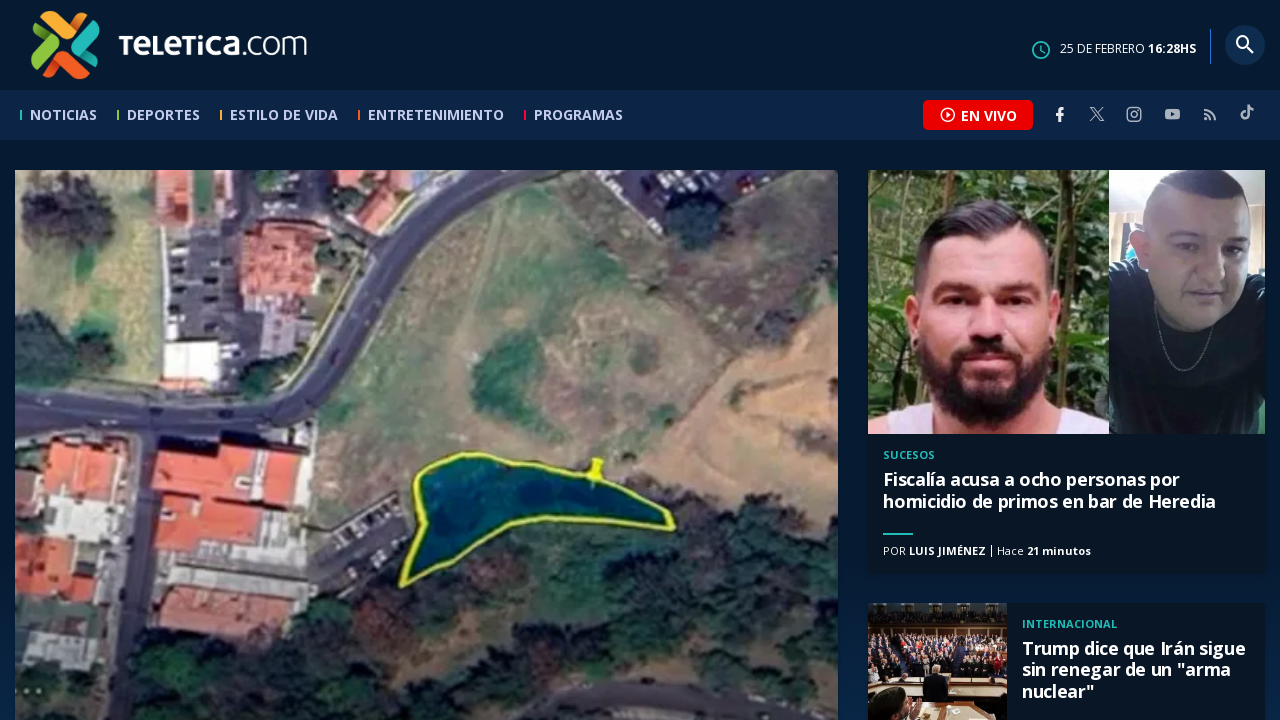